Tests checkbox functionality by verifying initial states of two checkboxes, clicking both to toggle them, and verifying the new states are reversed.

Starting URL: http://the-internet.herokuapp.com/checkboxes

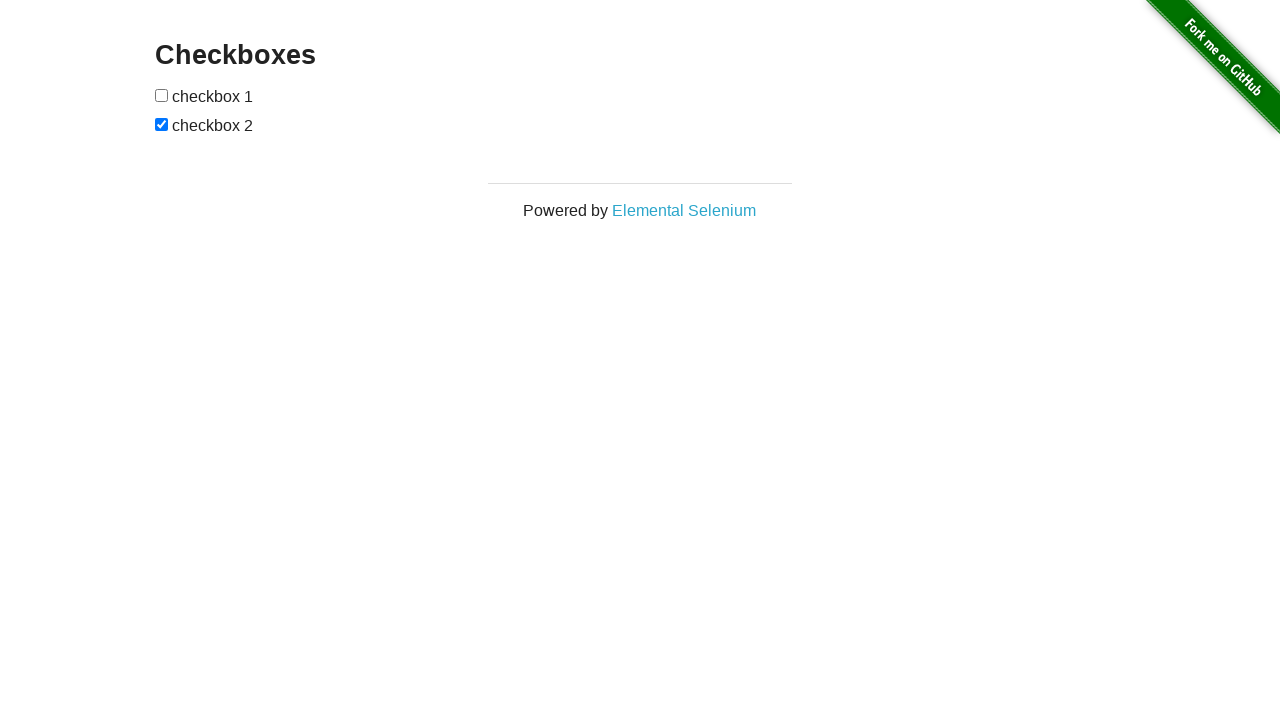

Waited for checkboxes to be present on the page
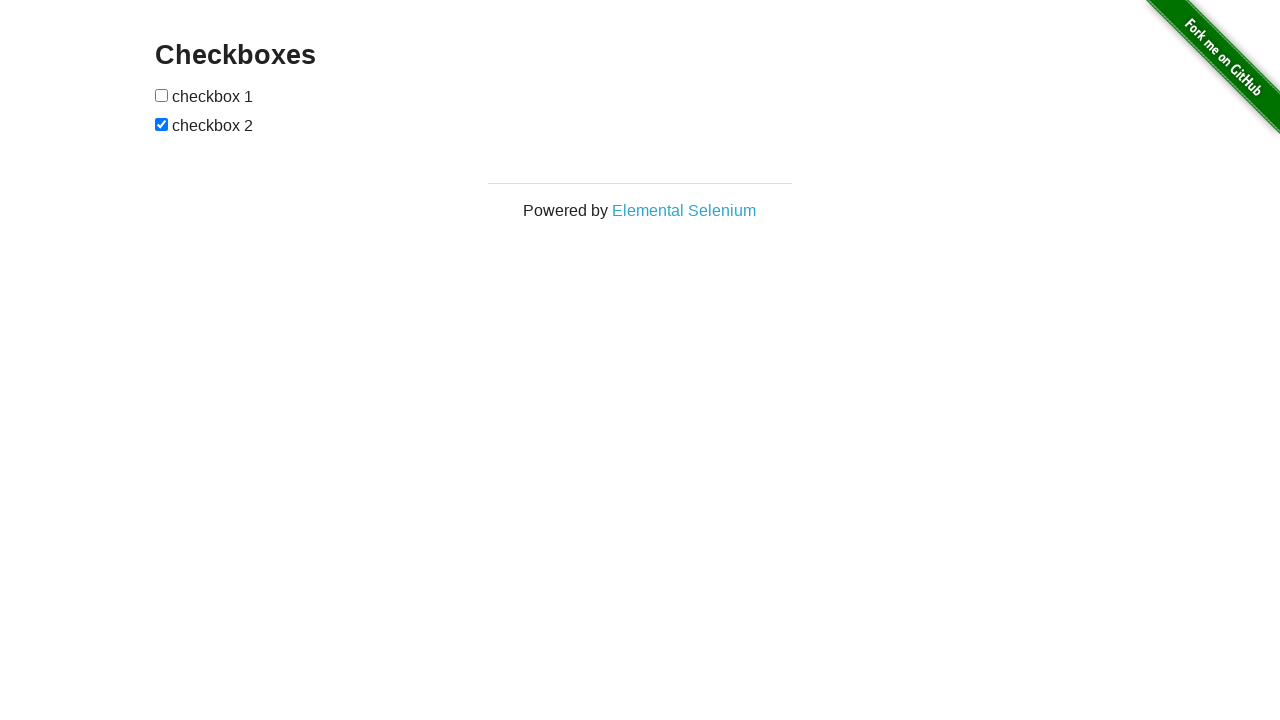

Located all checkbox elements
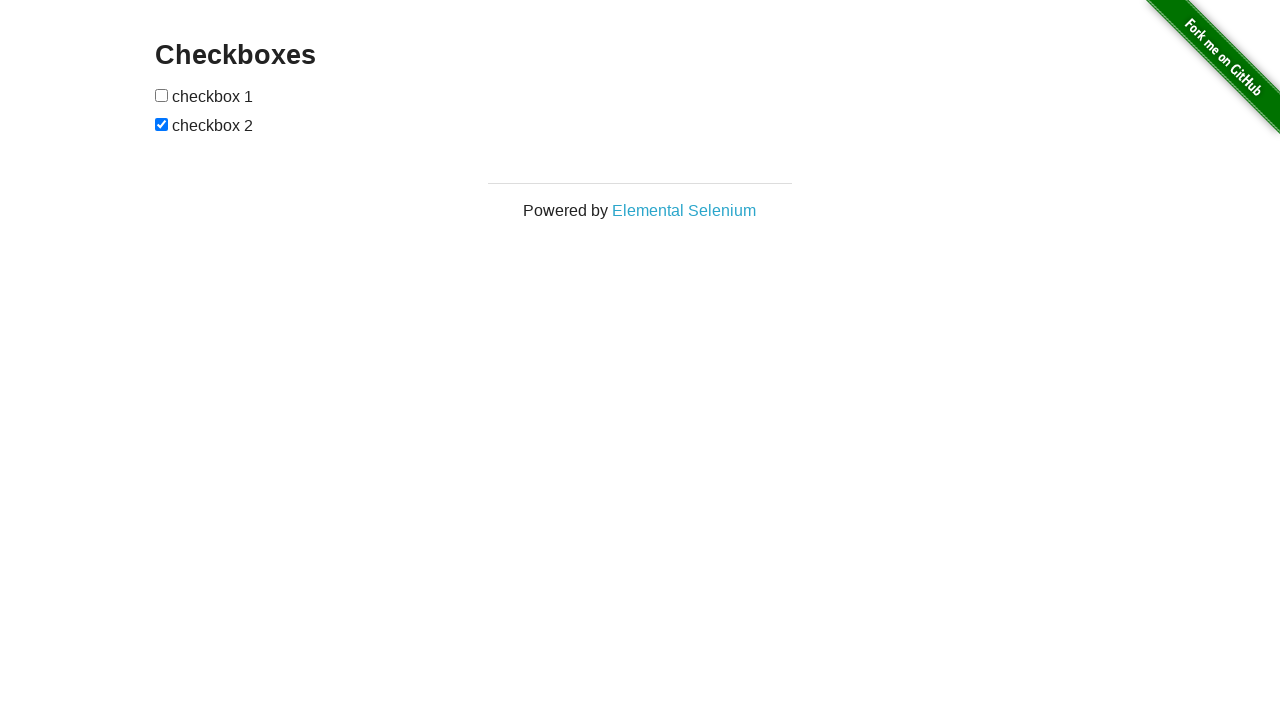

Verified that exactly 2 checkboxes are present
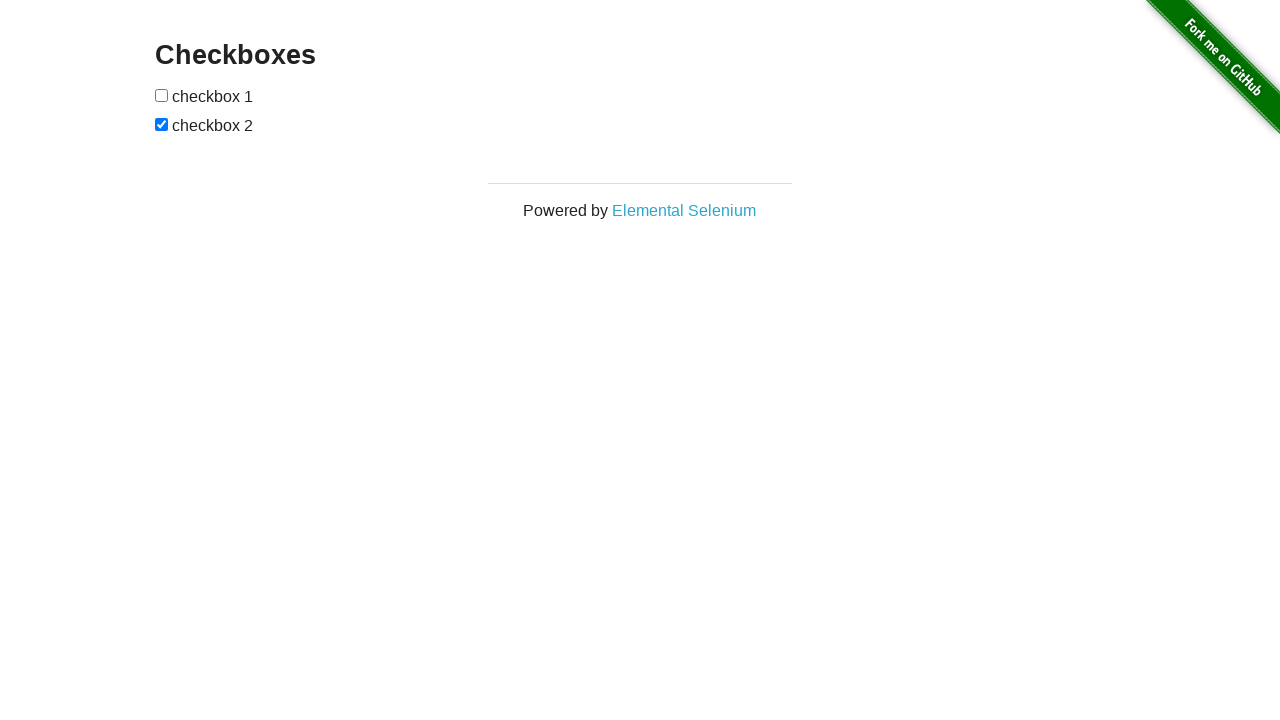

Retrieved reference to first checkbox
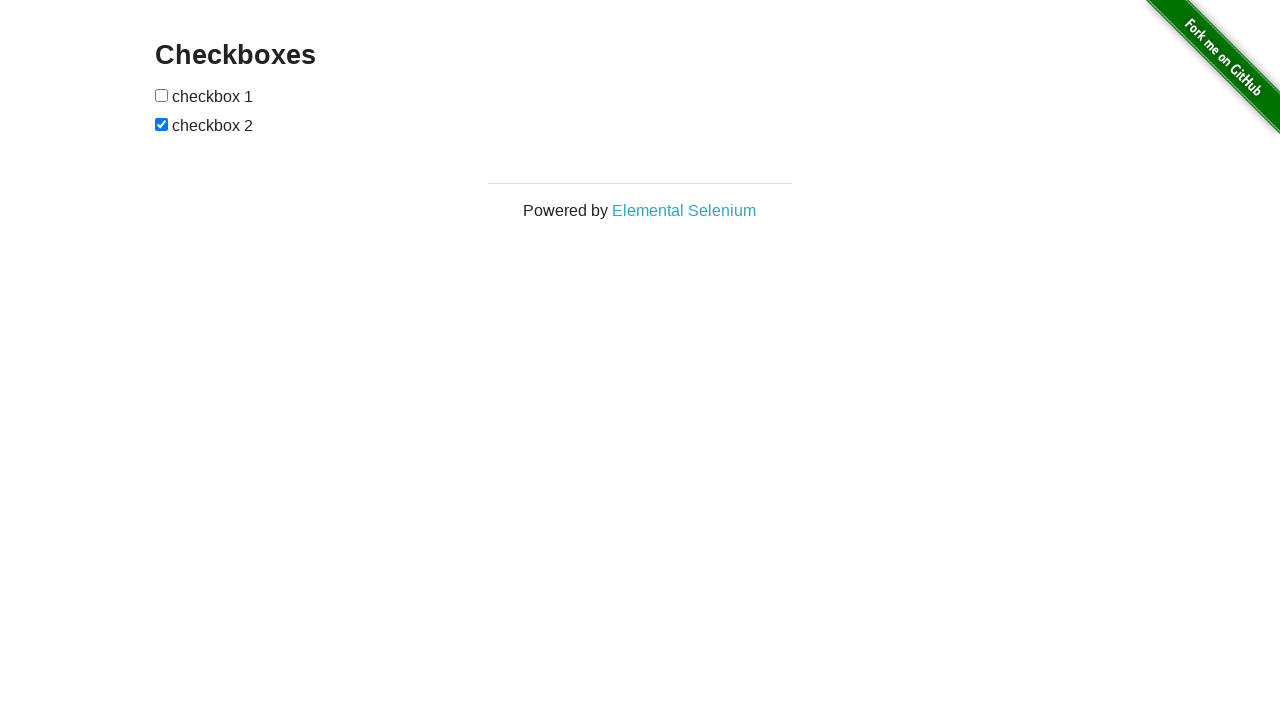

Retrieved reference to second checkbox
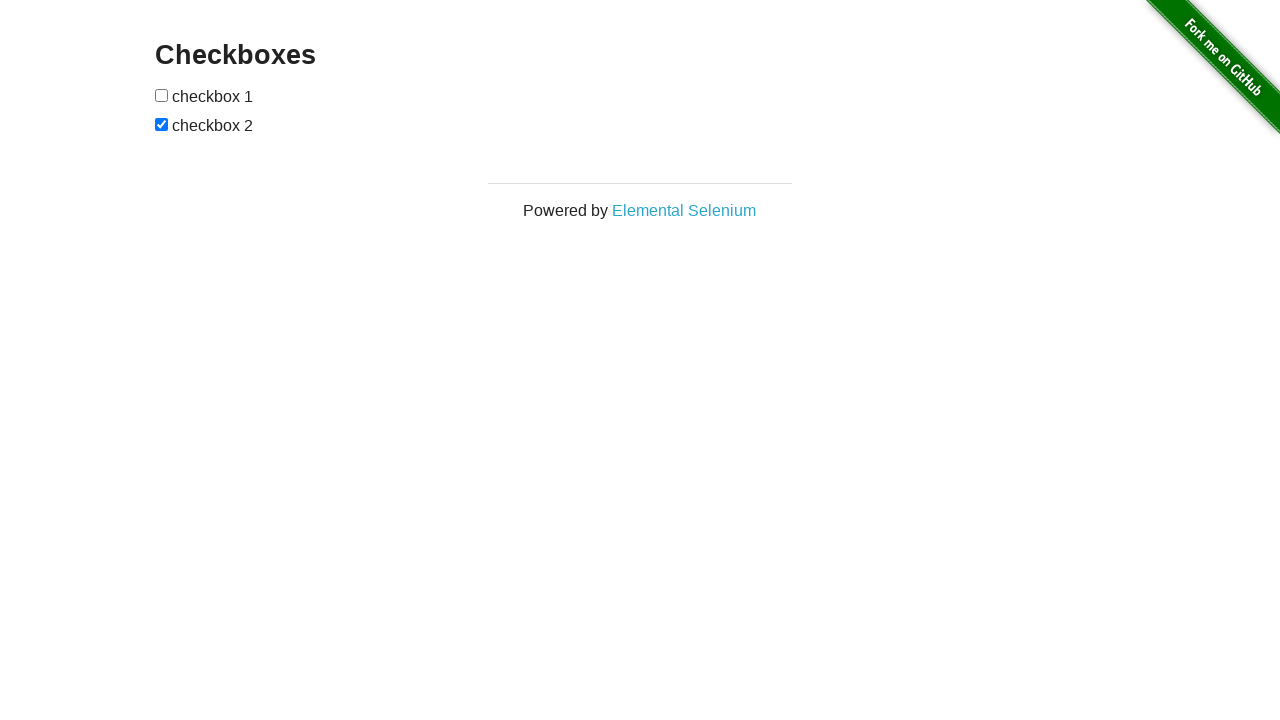

Verified that first checkbox is initially unchecked
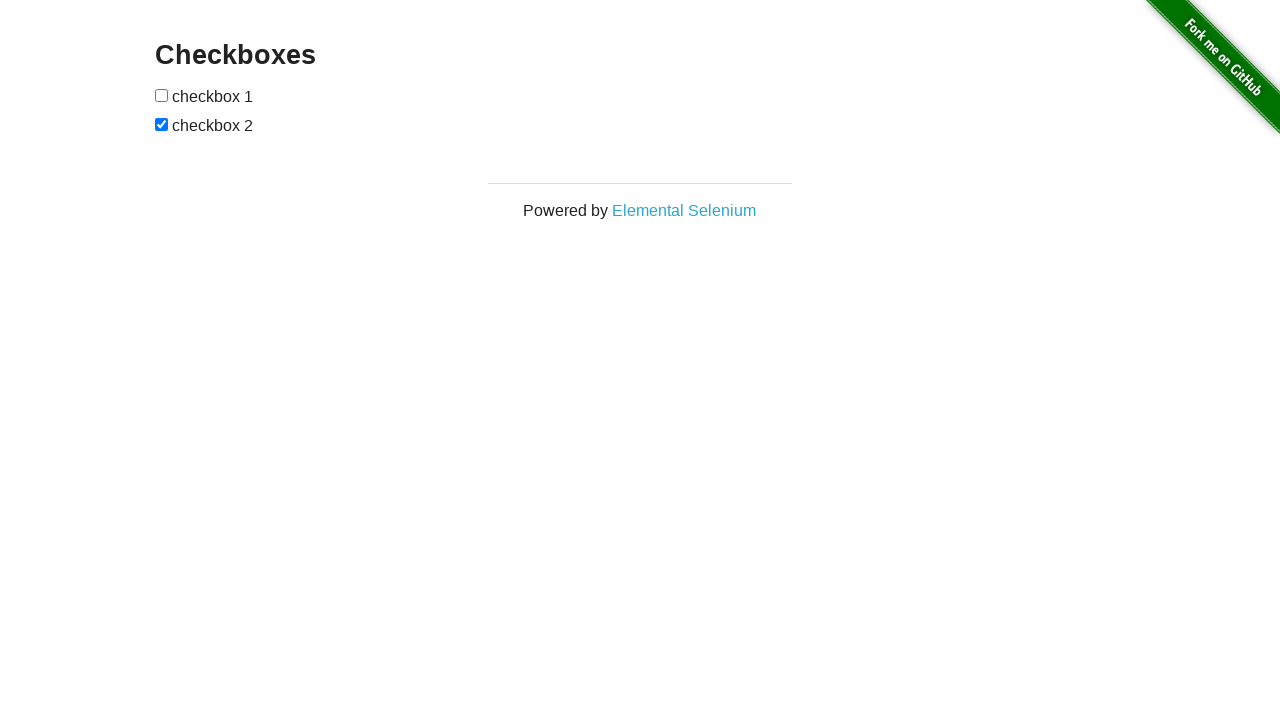

Verified that second checkbox is initially checked
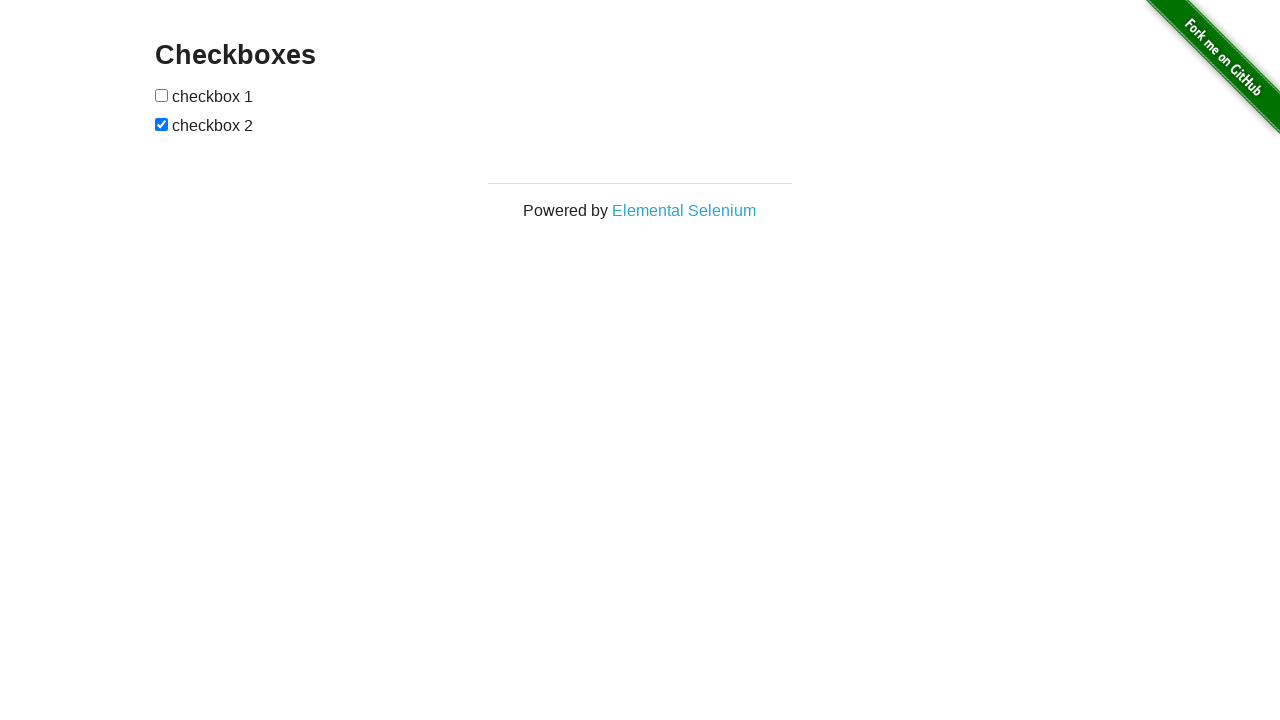

Clicked first checkbox to toggle it to checked state at (162, 95) on input[type='checkbox'] >> nth=0
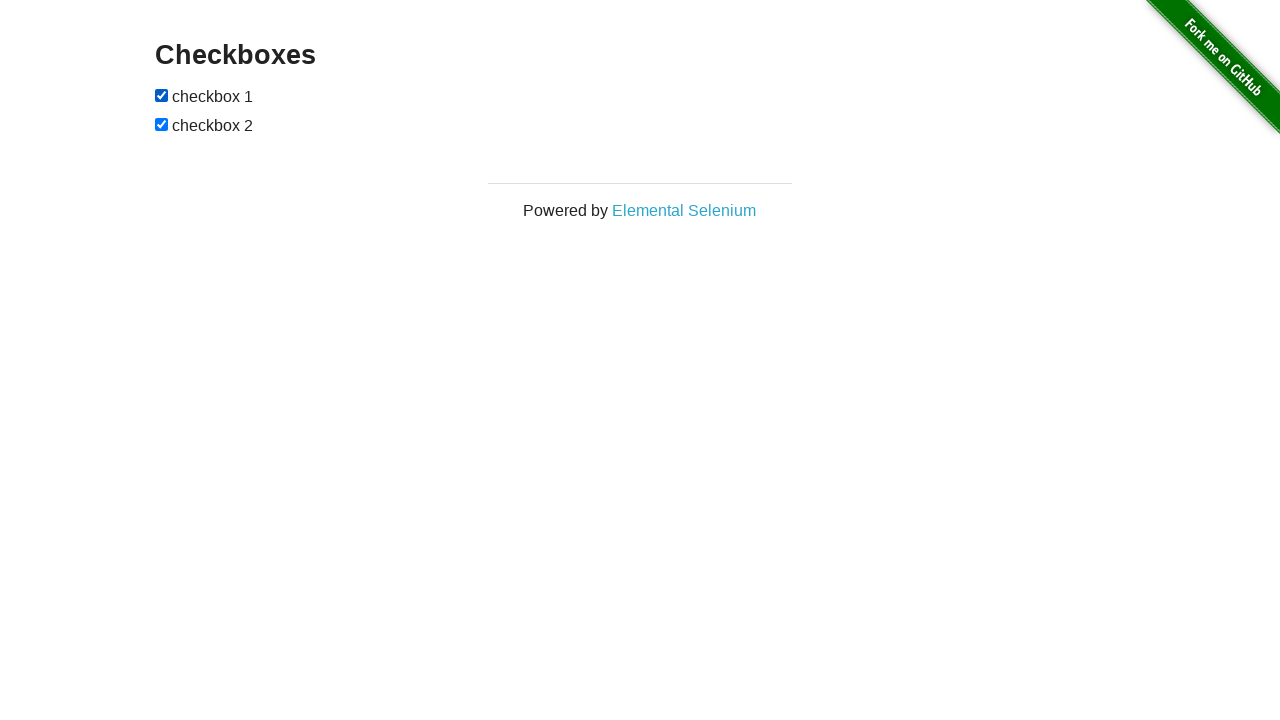

Clicked second checkbox to toggle it to unchecked state at (162, 124) on input[type='checkbox'] >> nth=1
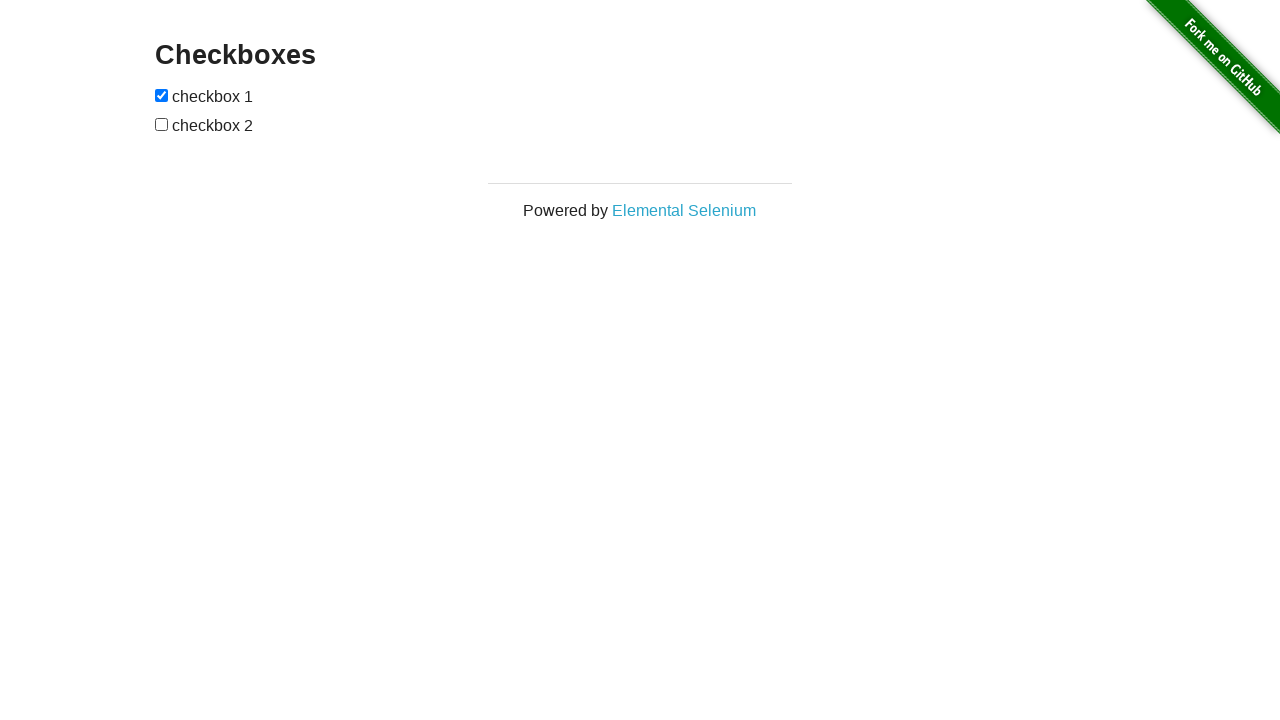

Verified that first checkbox is now checked
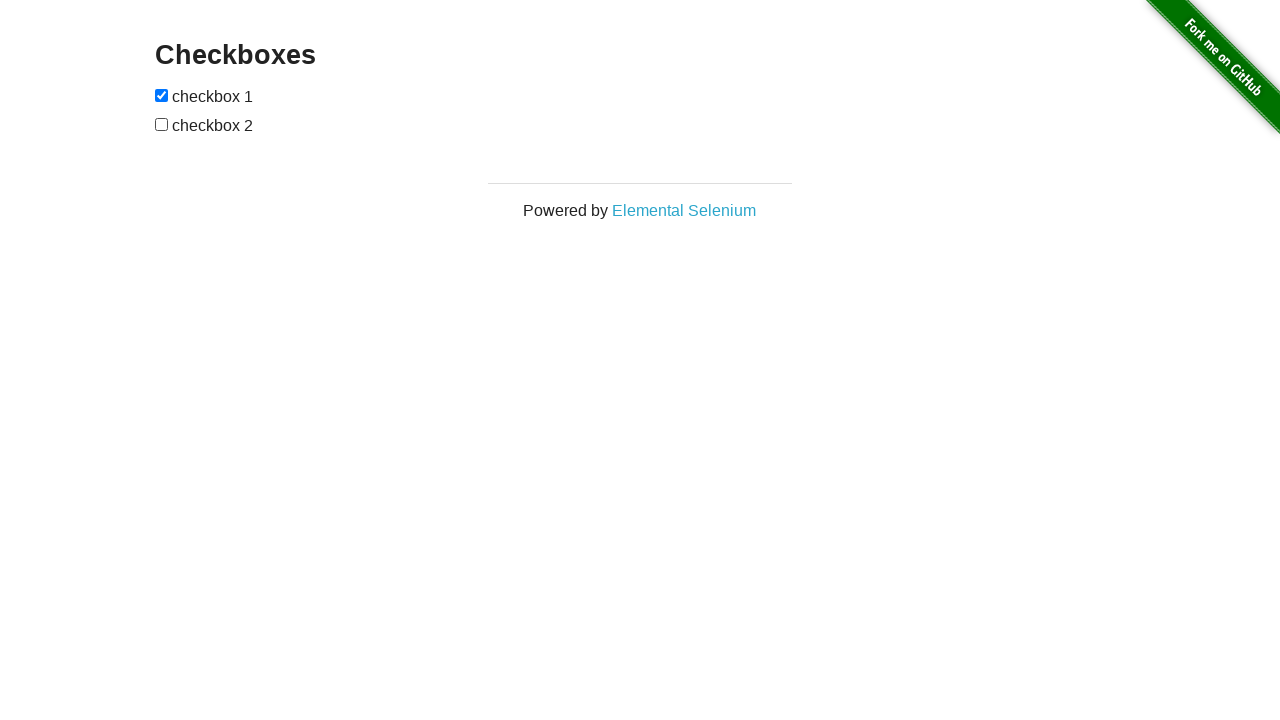

Verified that second checkbox is now unchecked
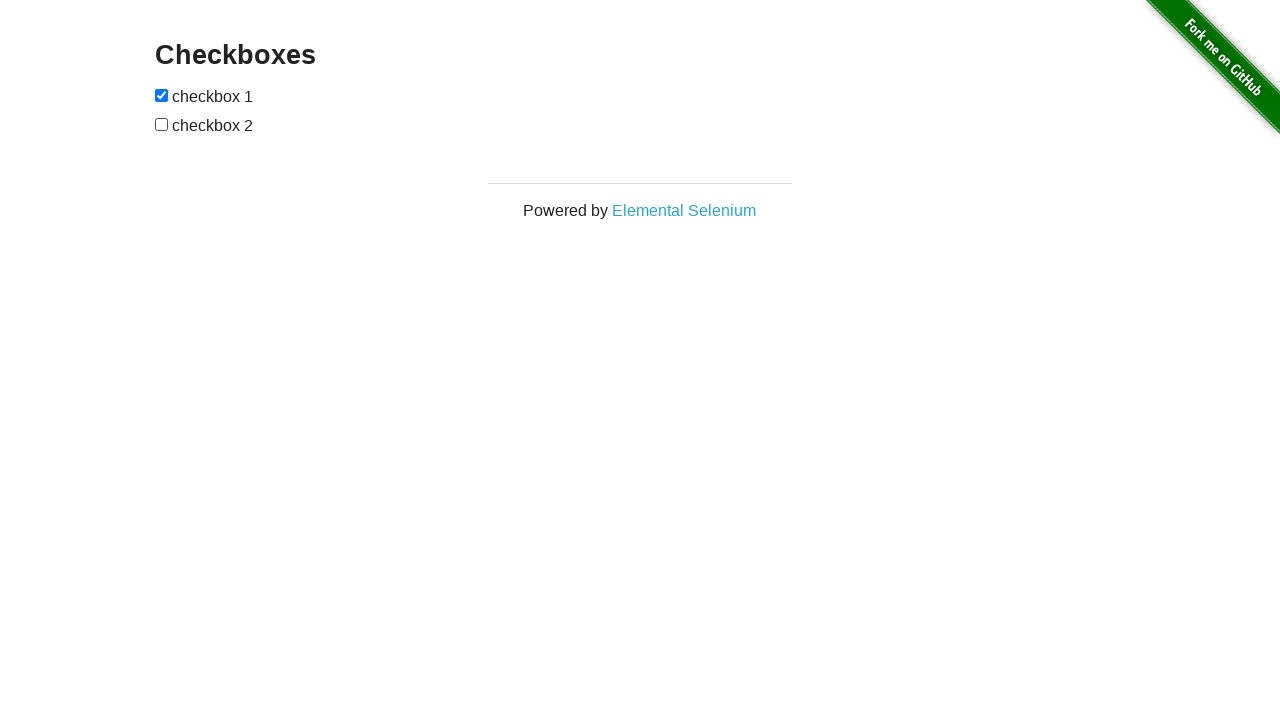

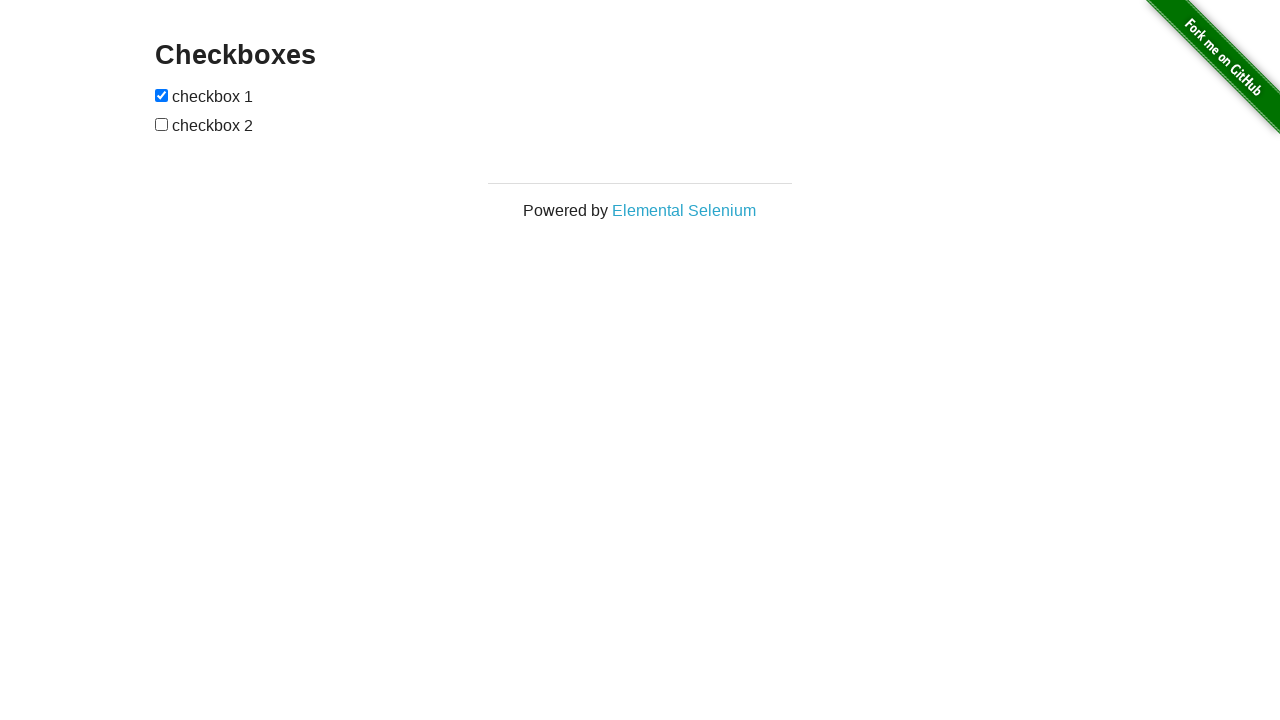